Tests that an error message is displayed when a locked out user attempts to login

Starting URL: https://www.saucedemo.com/

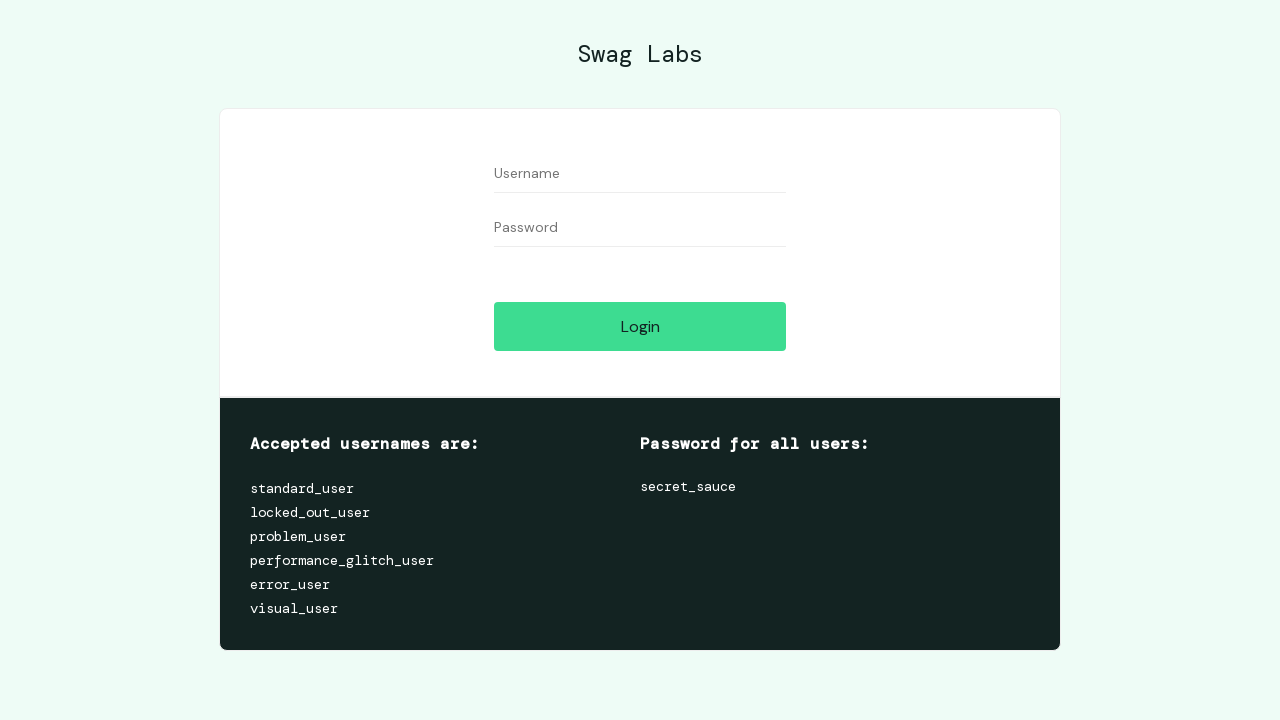

Entered locked_out_user username on #user-name
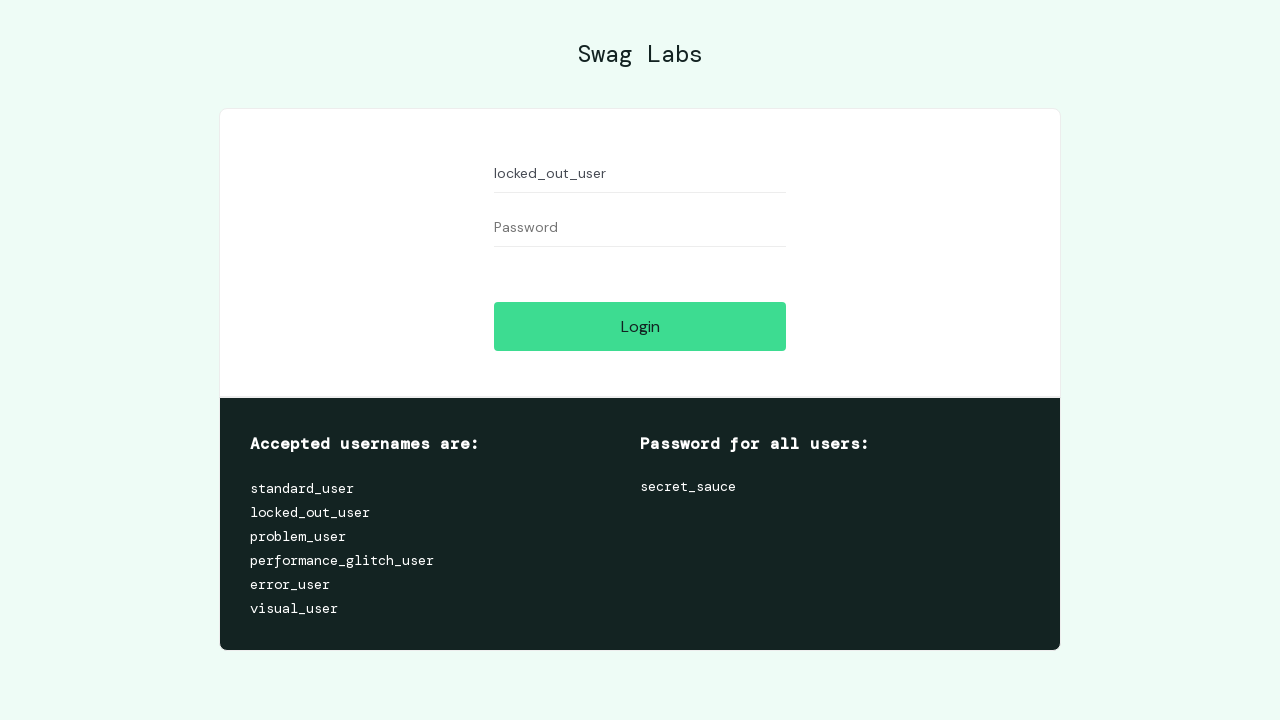

Entered password on #password
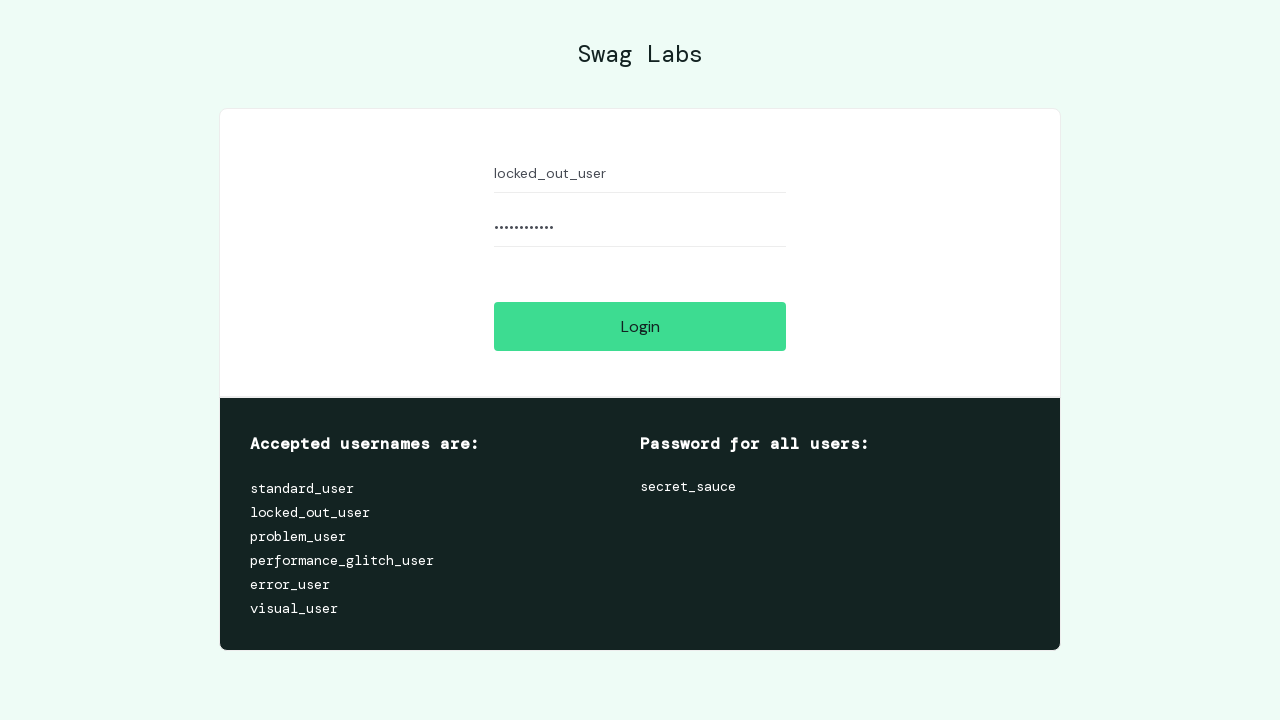

Clicked login button at (640, 326) on #login-button
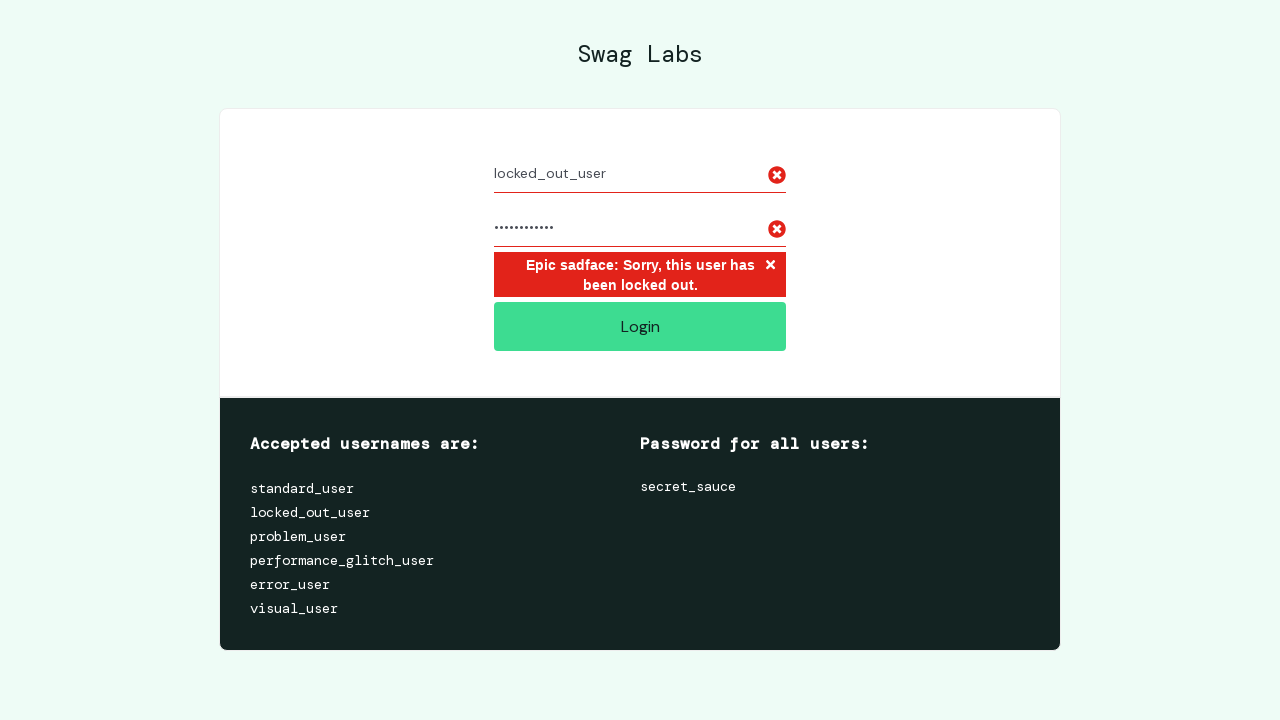

Error message displayed for locked out user
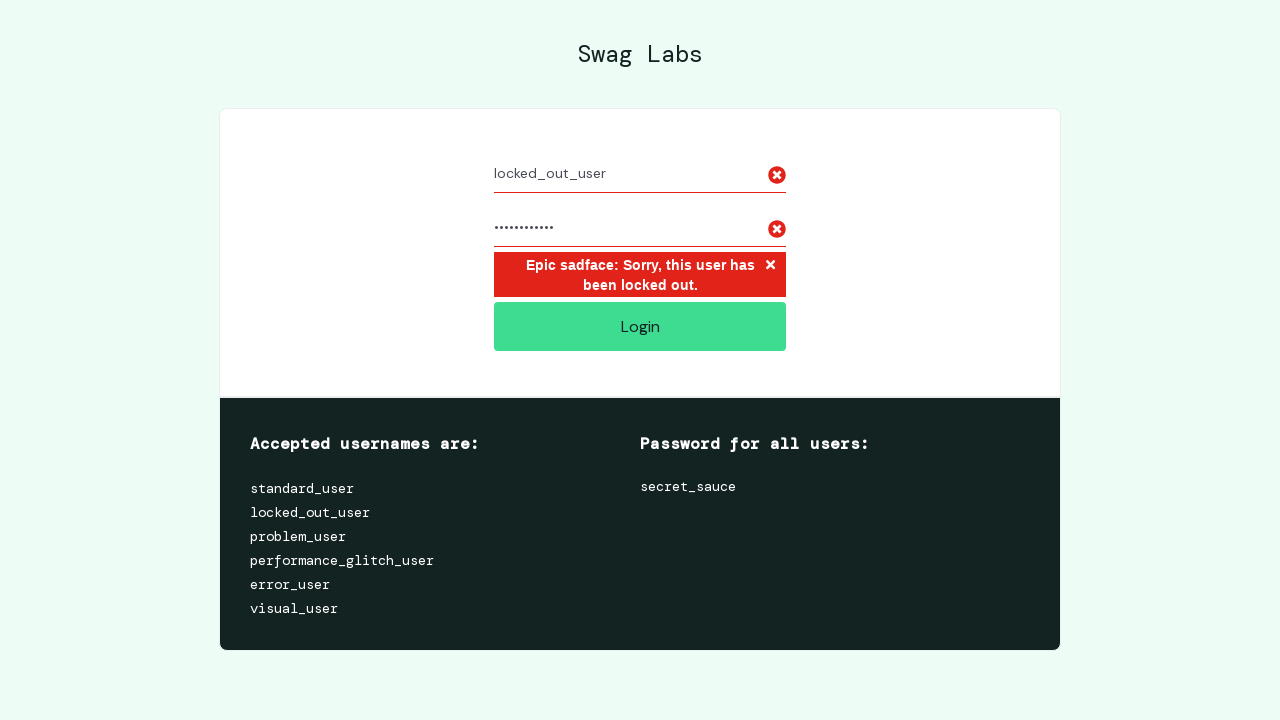

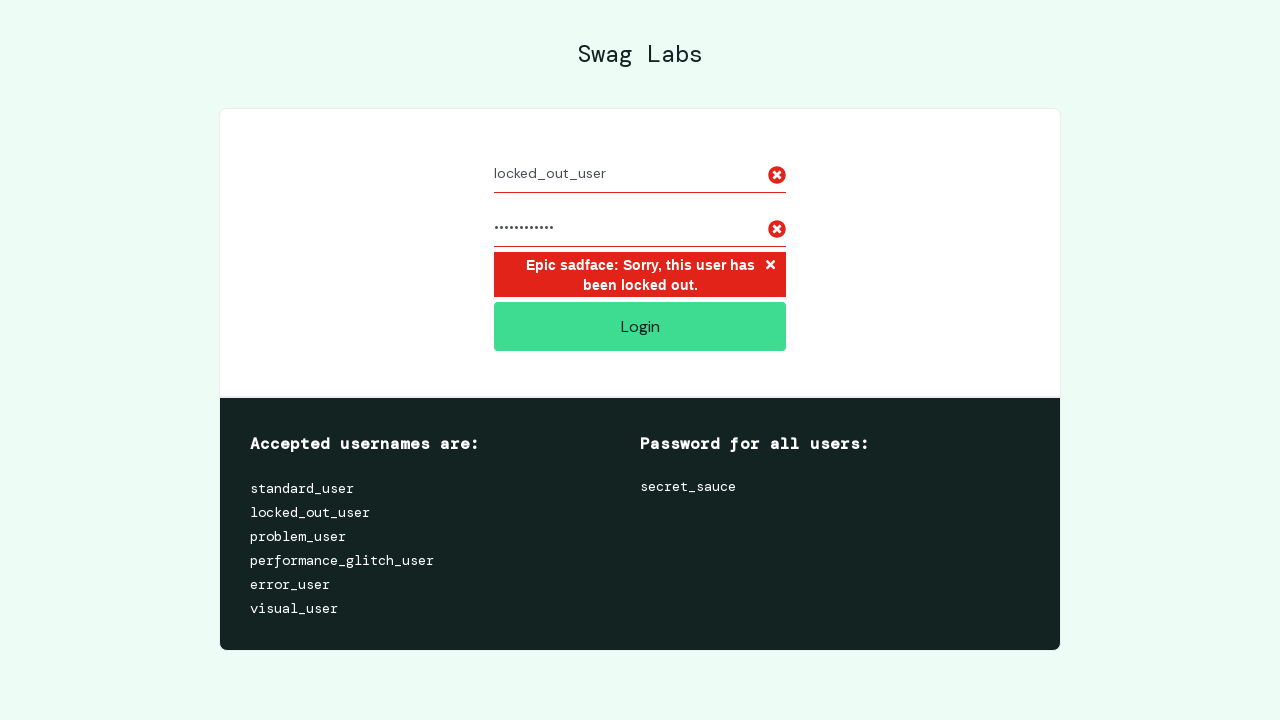